Searches fixed header table for cells containing 'Engineer' and retrieves adjacent cell values

Starting URL: https://rahulshettyacademy.com/AutomationPractice

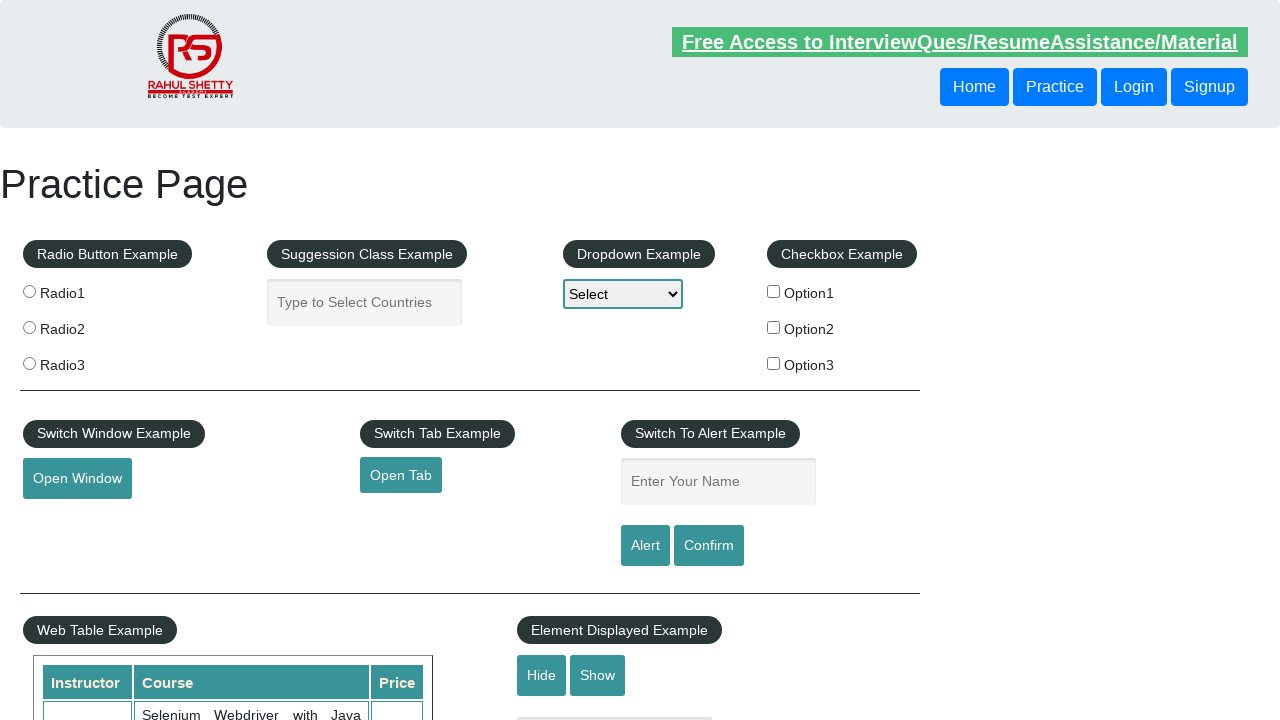

Located all cells containing 'Engineer' in fixed header table
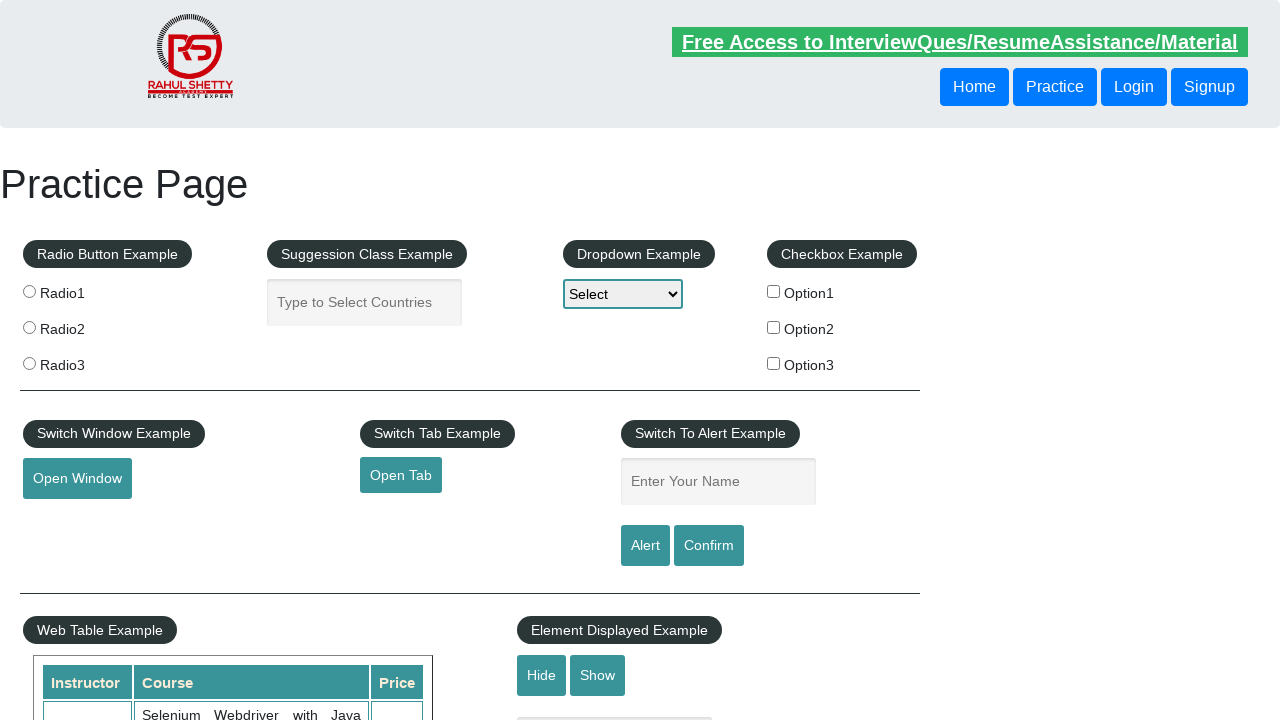

Found 2 cells containing 'Engineer'
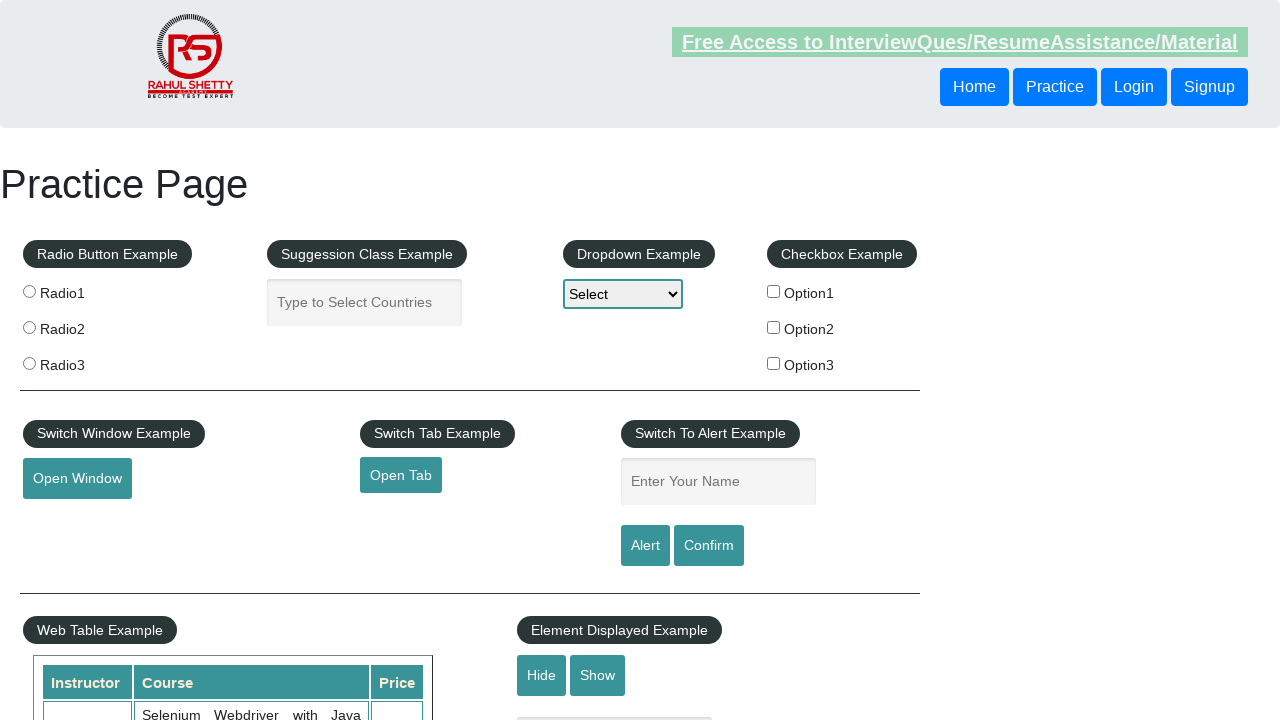

Selected Engineer cell #1
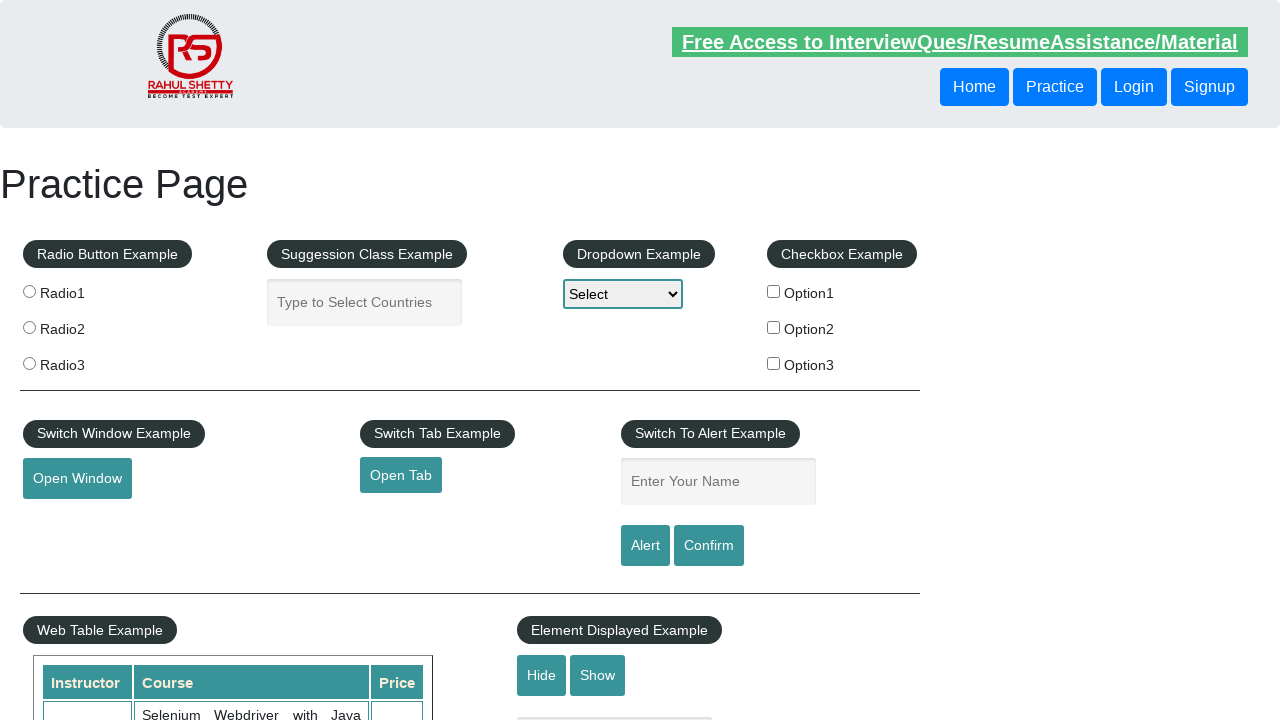

Retrieved previous sibling element for Engineer cell #1
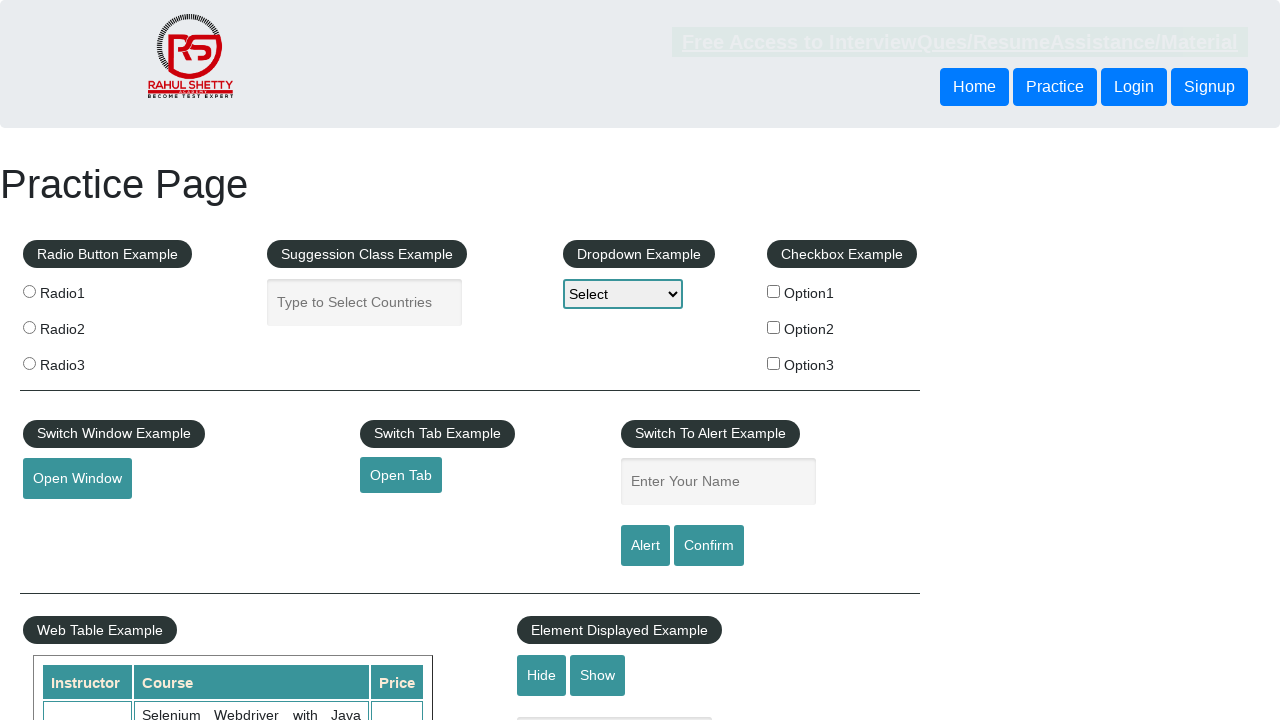

Retrieved adjacent cell value: 'Alex'
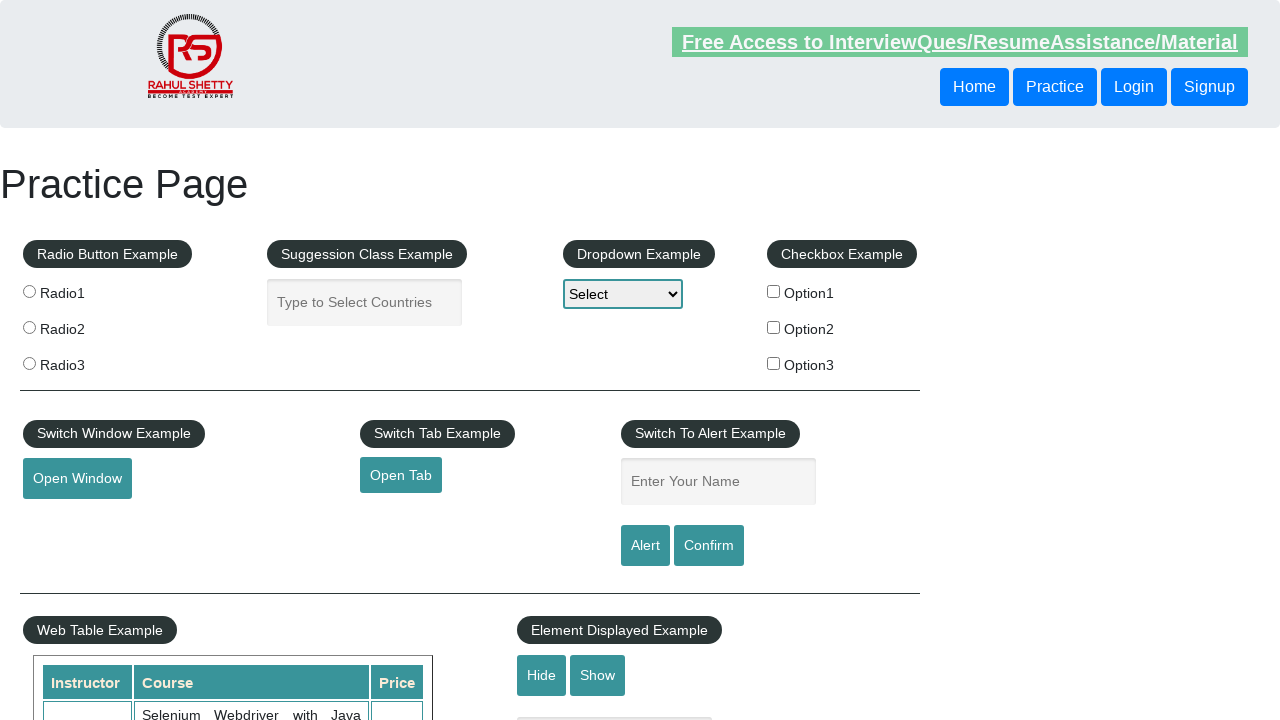

Selected Engineer cell #2
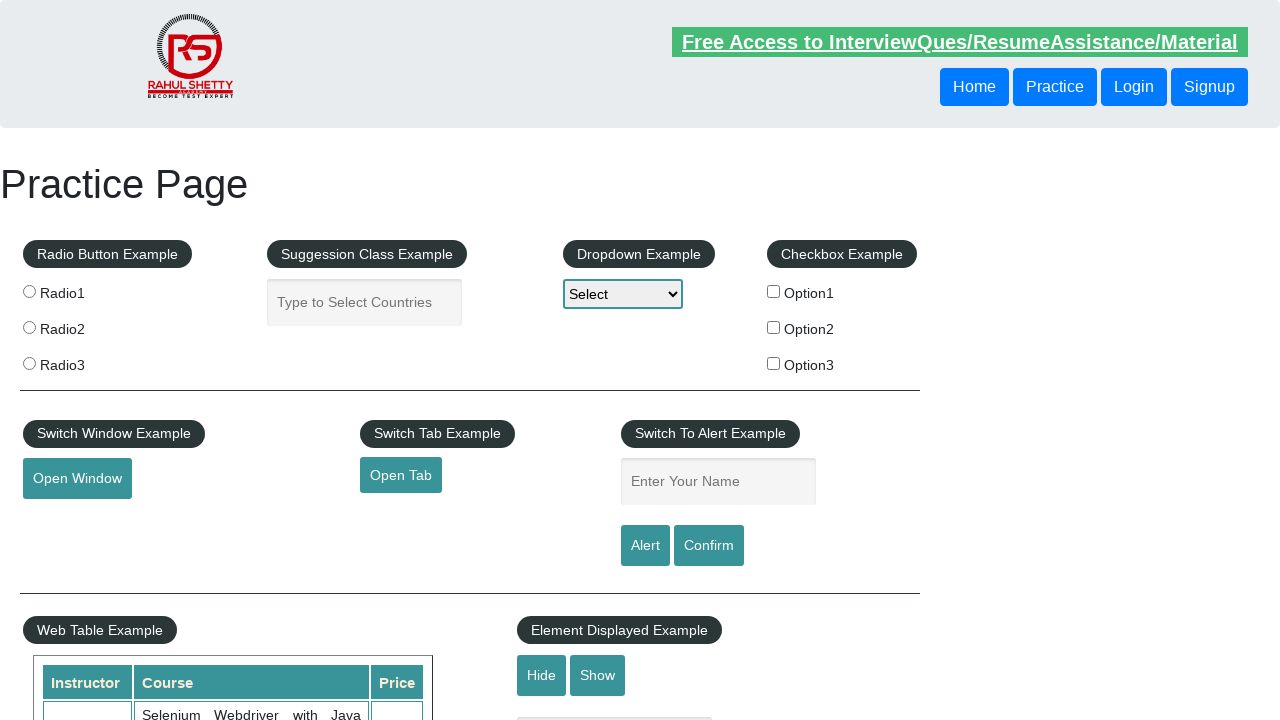

Retrieved previous sibling element for Engineer cell #2
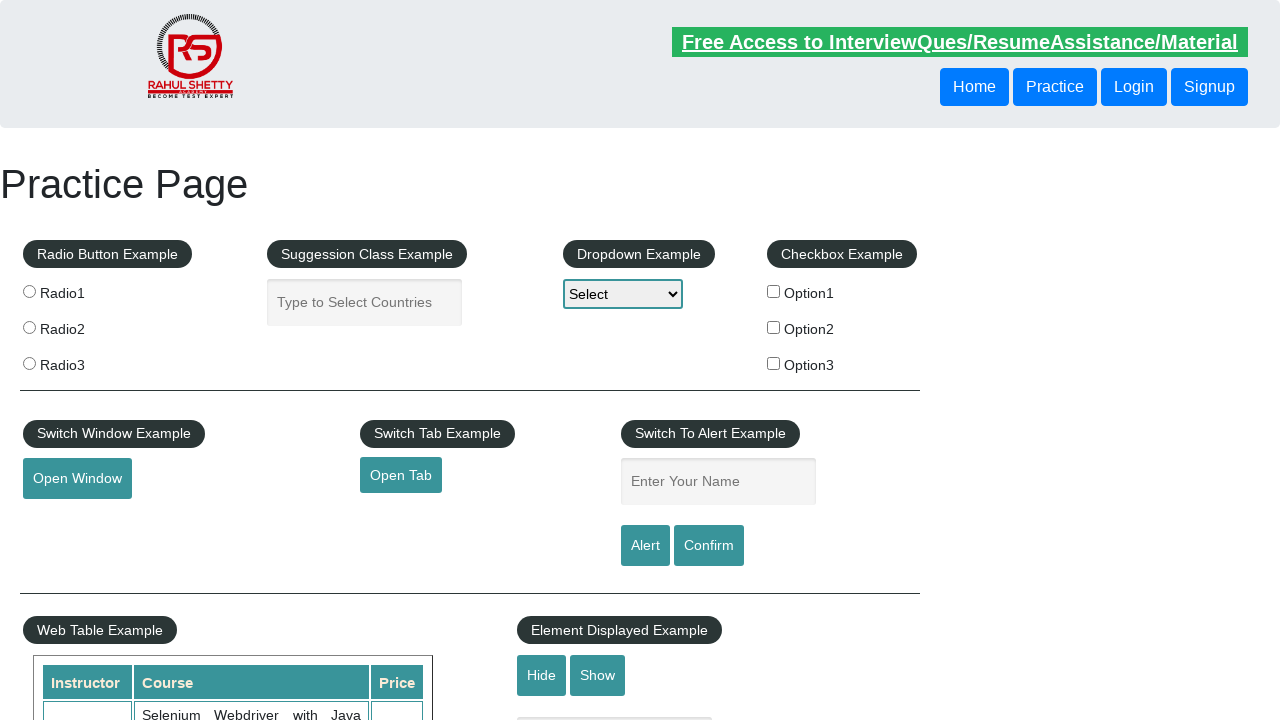

Retrieved adjacent cell value: 'Jack'
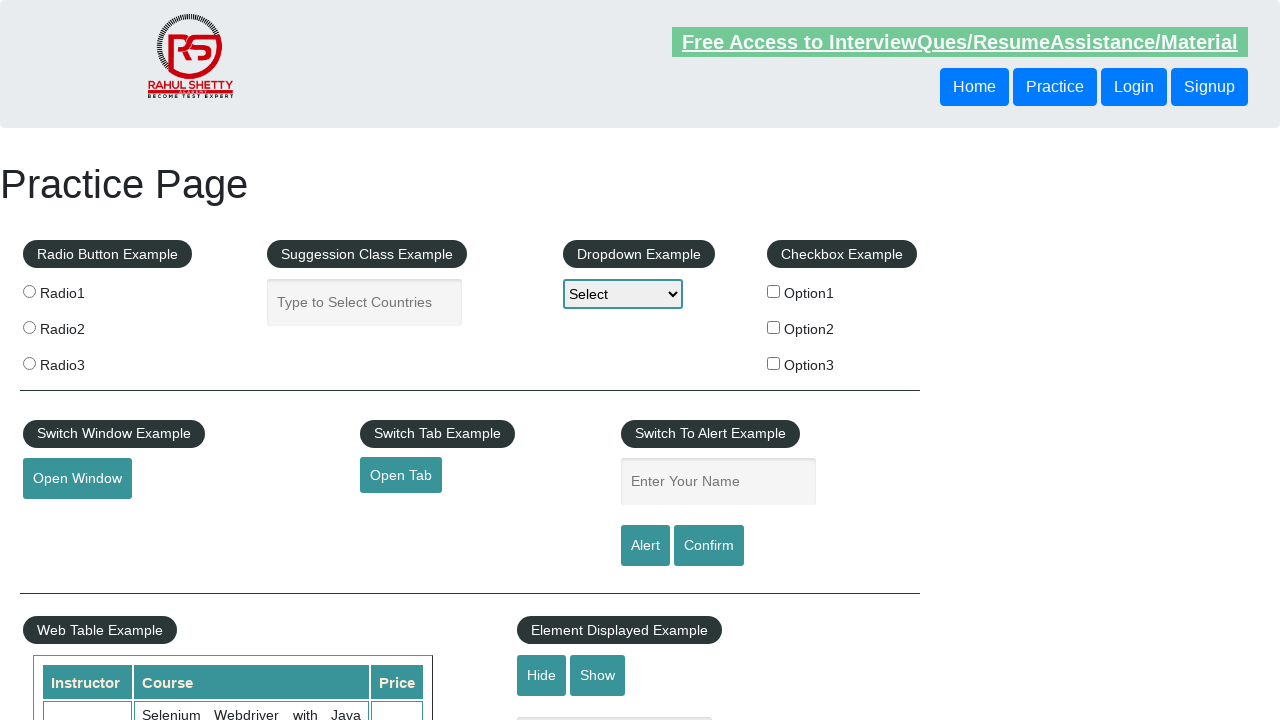

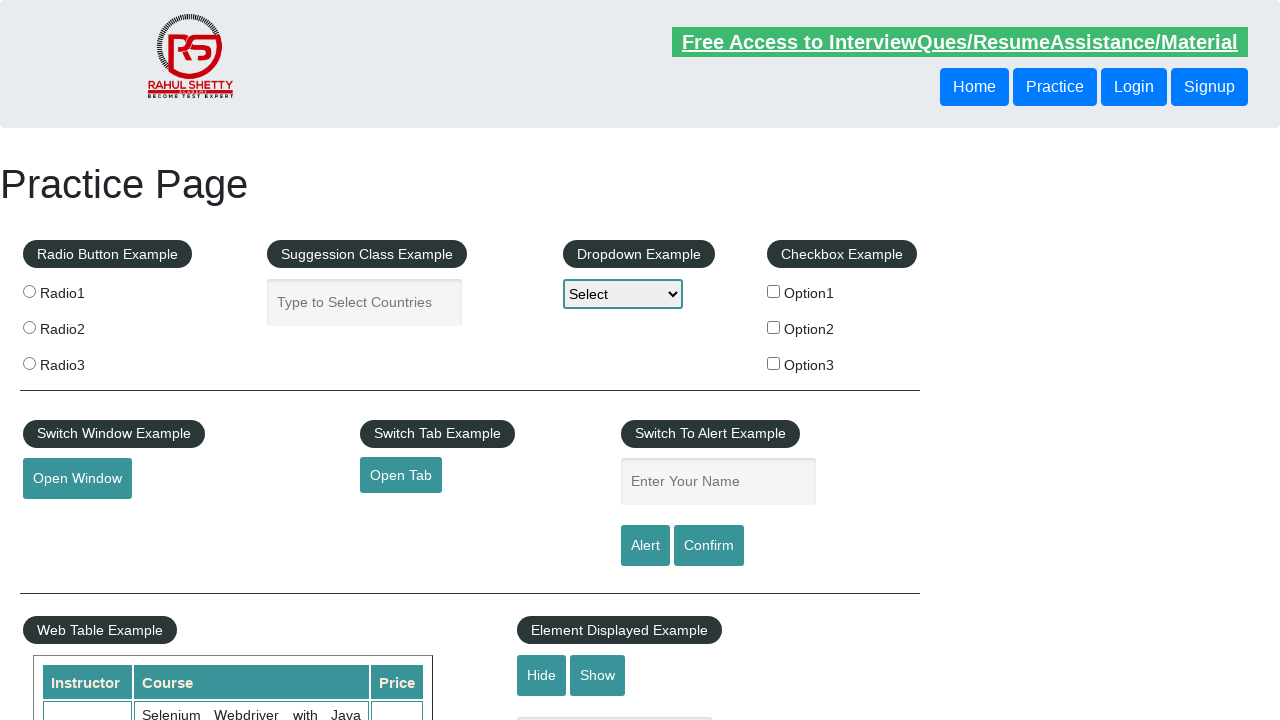